Tests add/remove elements functionality by adding two elements, deleting one, and verifying the count

Starting URL: http://the-internet.herokuapp.com/

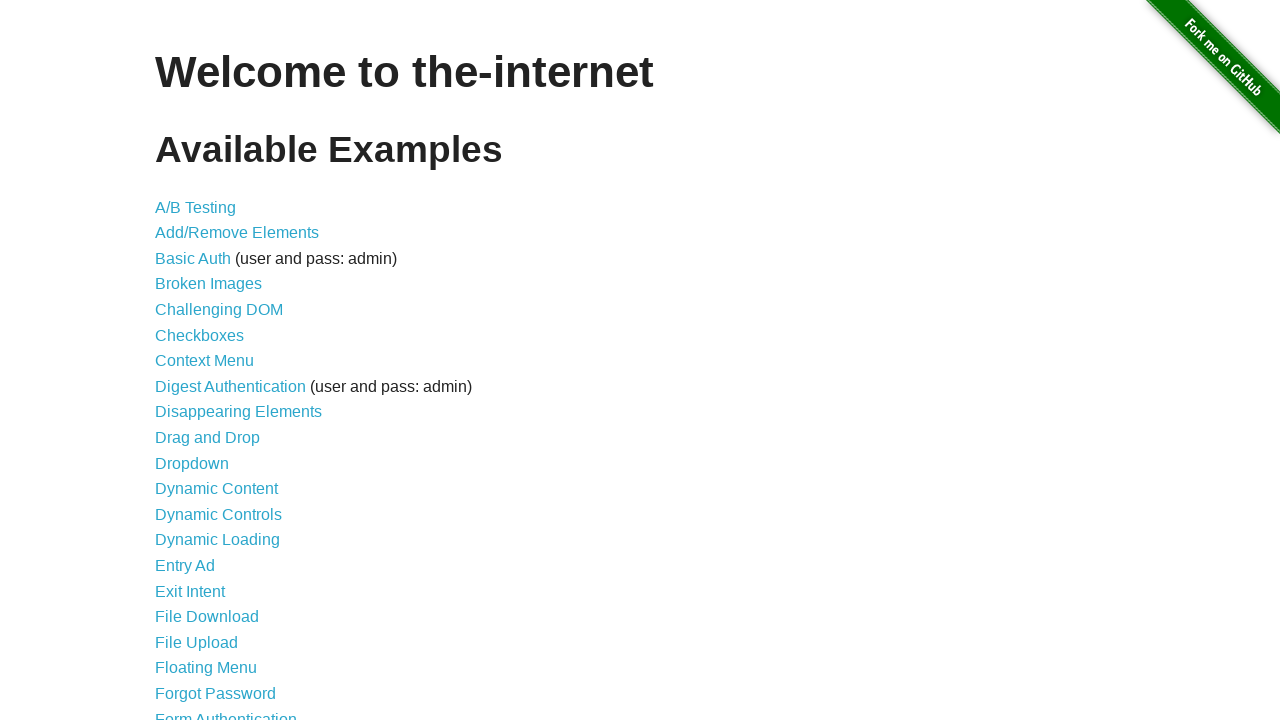

Navigated to Add/Remove Elements page at (237, 233) on a[href='/add_remove_elements/']
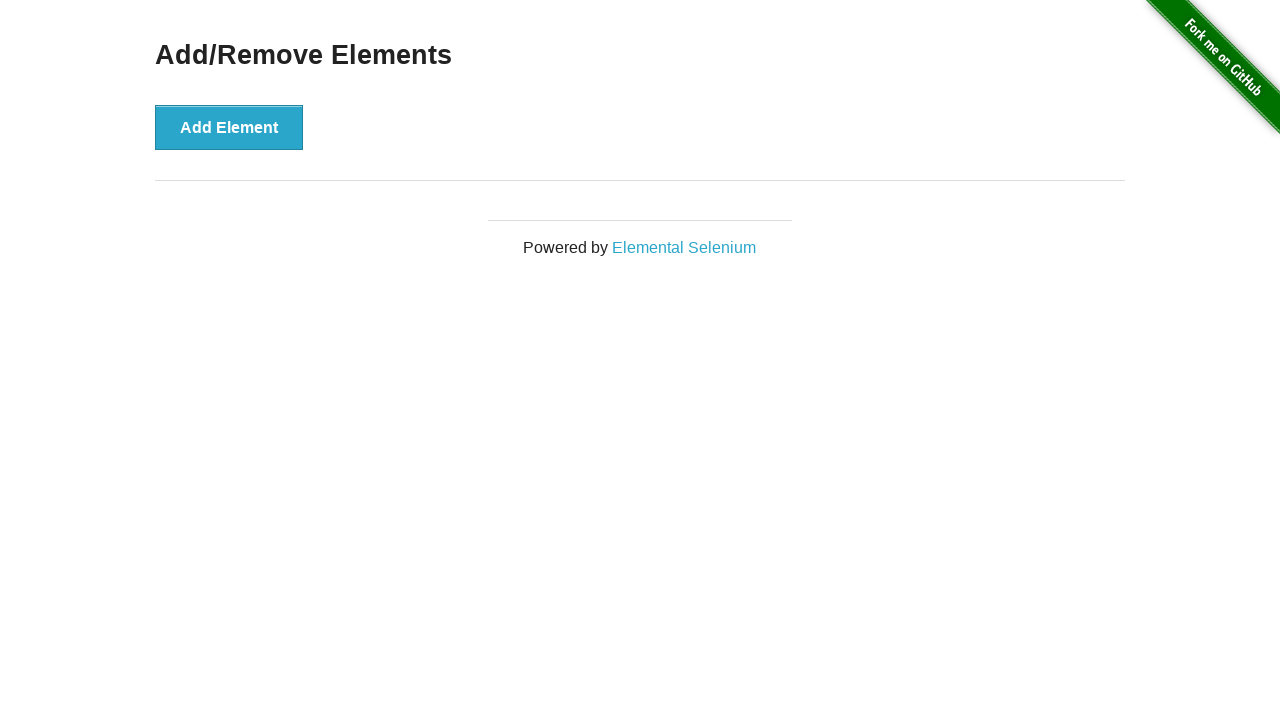

Added first element at (229, 127) on button:has-text('Add Element')
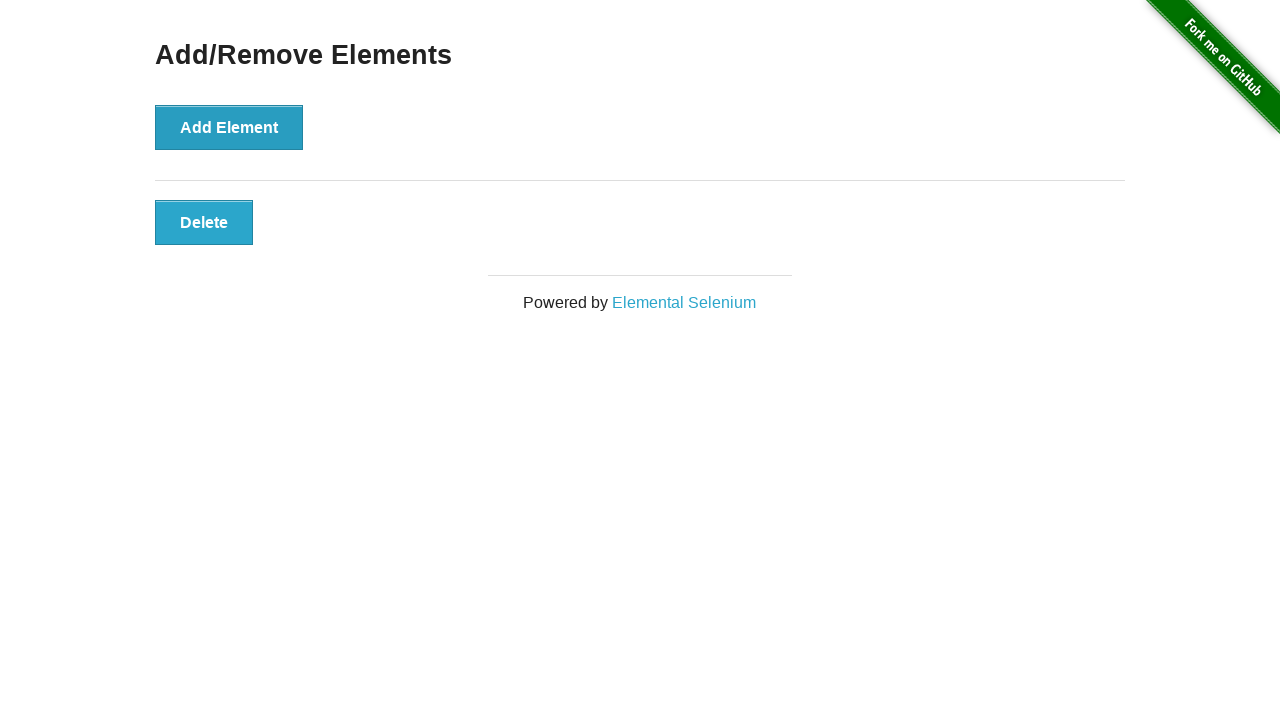

Added second element at (229, 127) on button:has-text('Add Element')
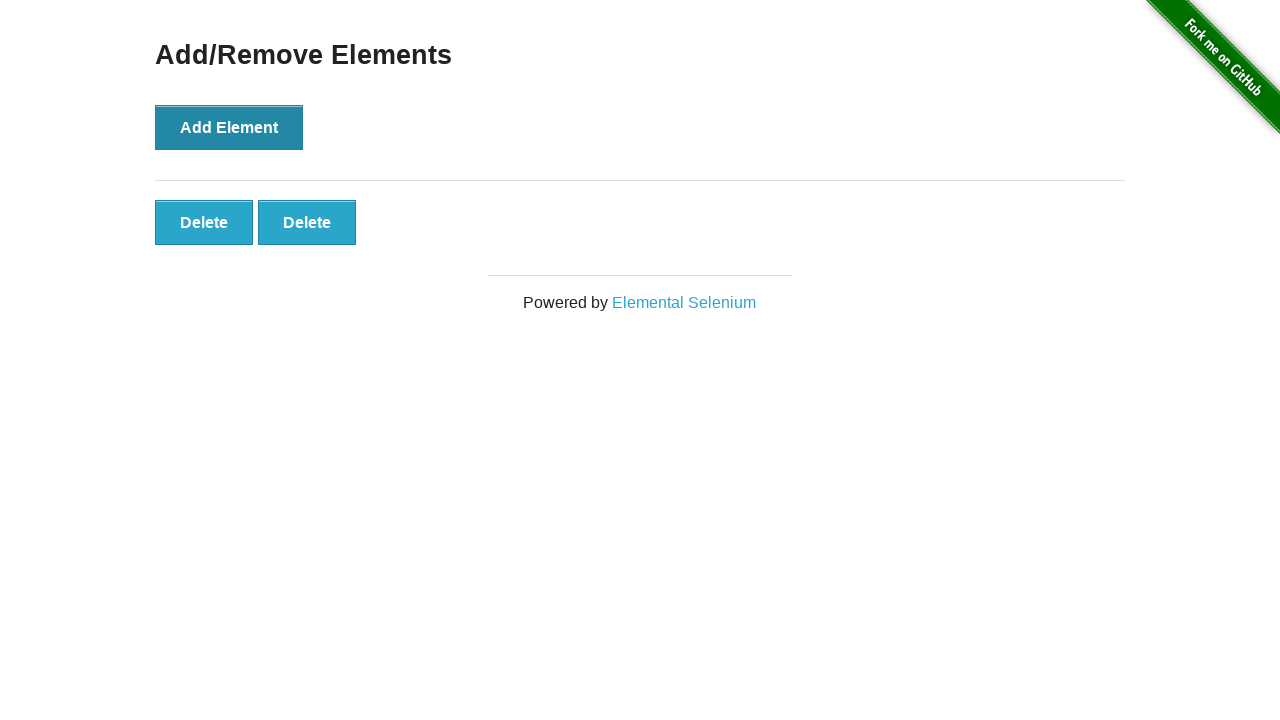

Deleted one element at (204, 222) on button:has-text('Delete')
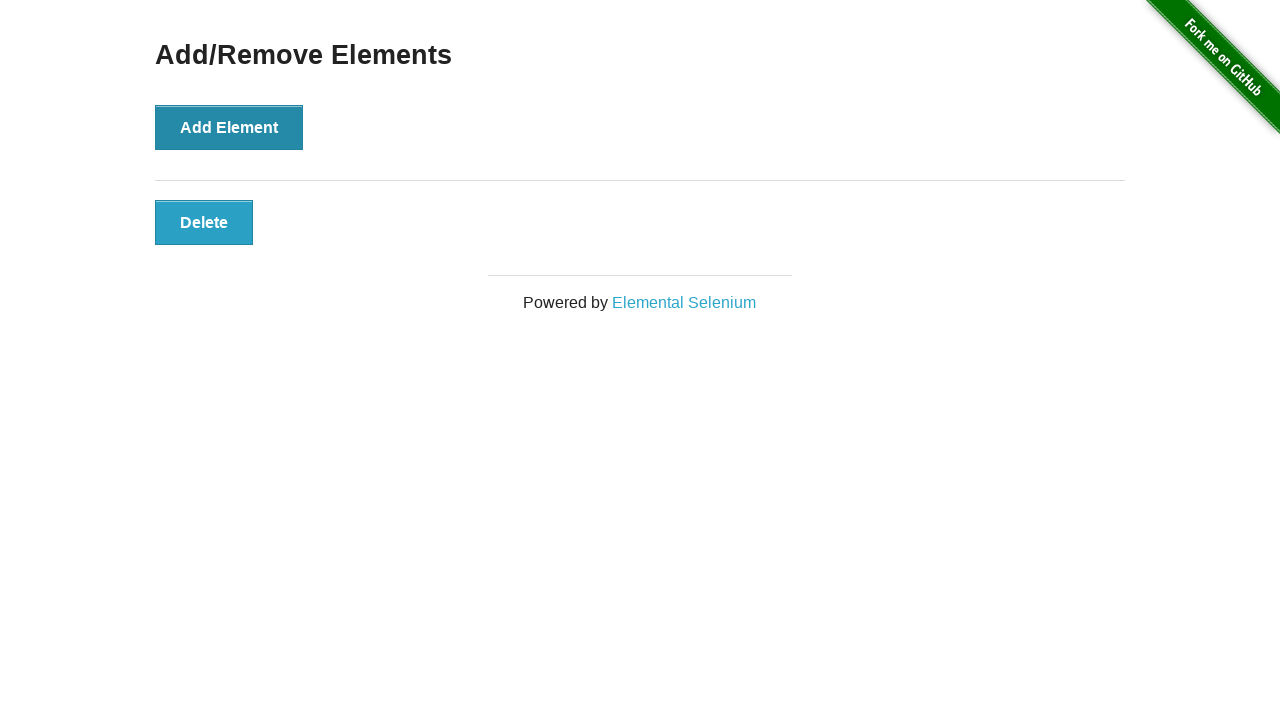

Counted delete buttons: 1 remaining
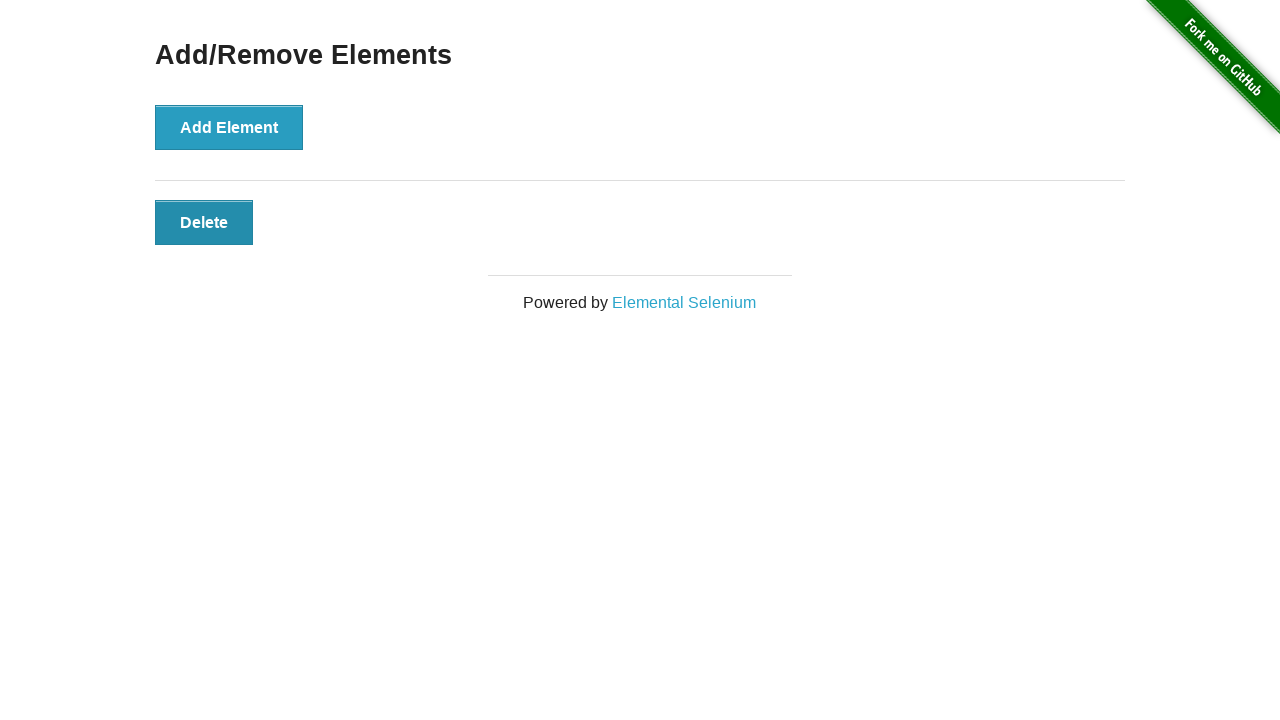

Verified that exactly 1 delete button remains
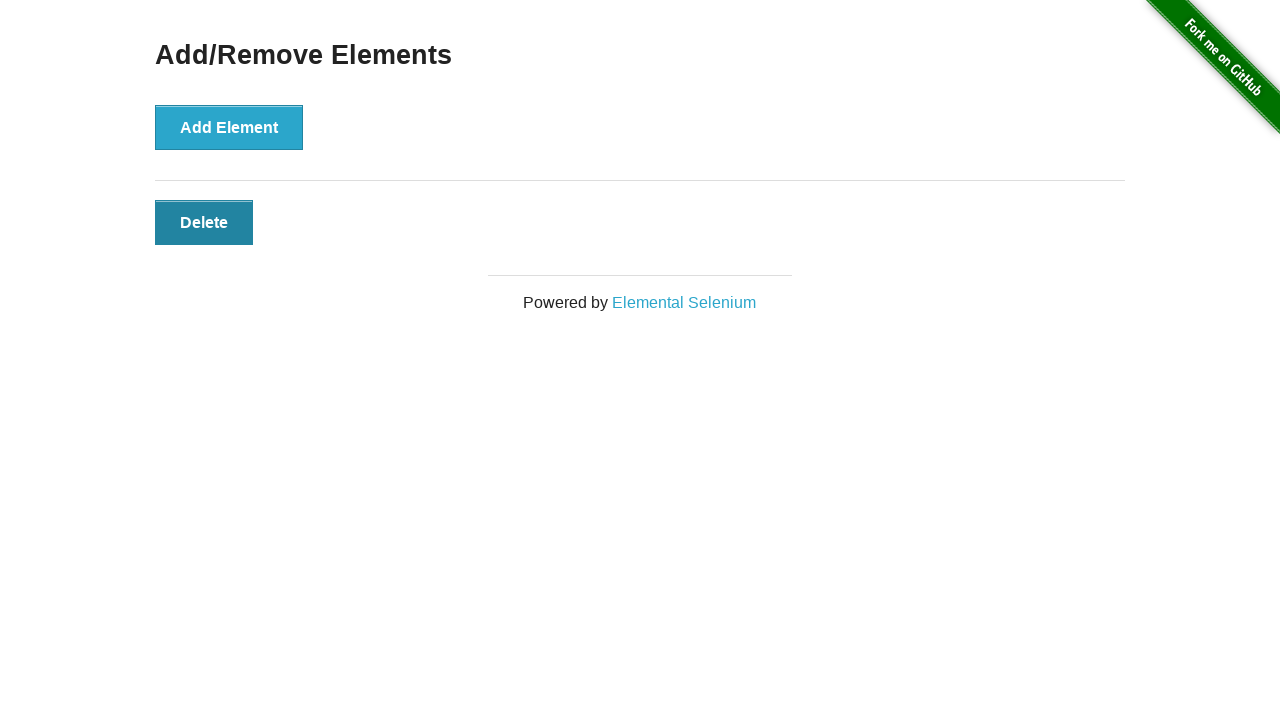

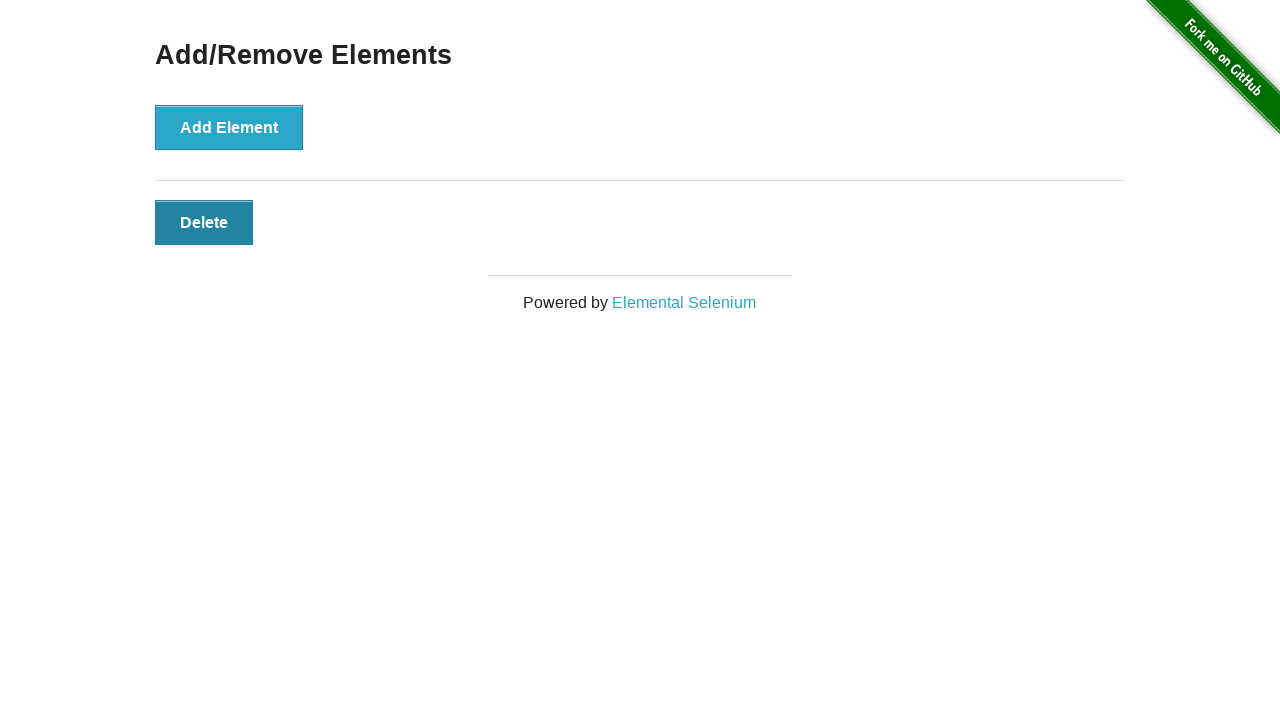